Tests prompt dialog handling by clicking a button, entering text in the prompt, and verifying the result

Starting URL: https://demoqa.com/alerts

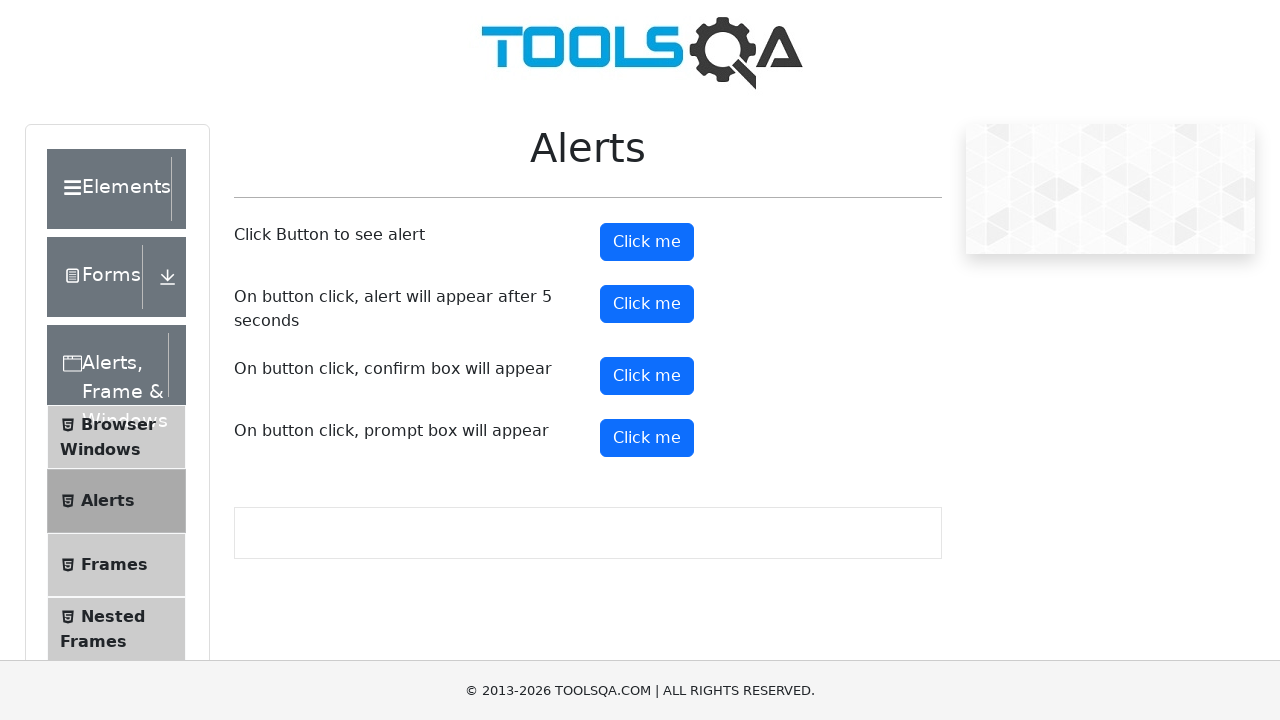

Set up dialog handler to accept prompt with 'TestUser123'
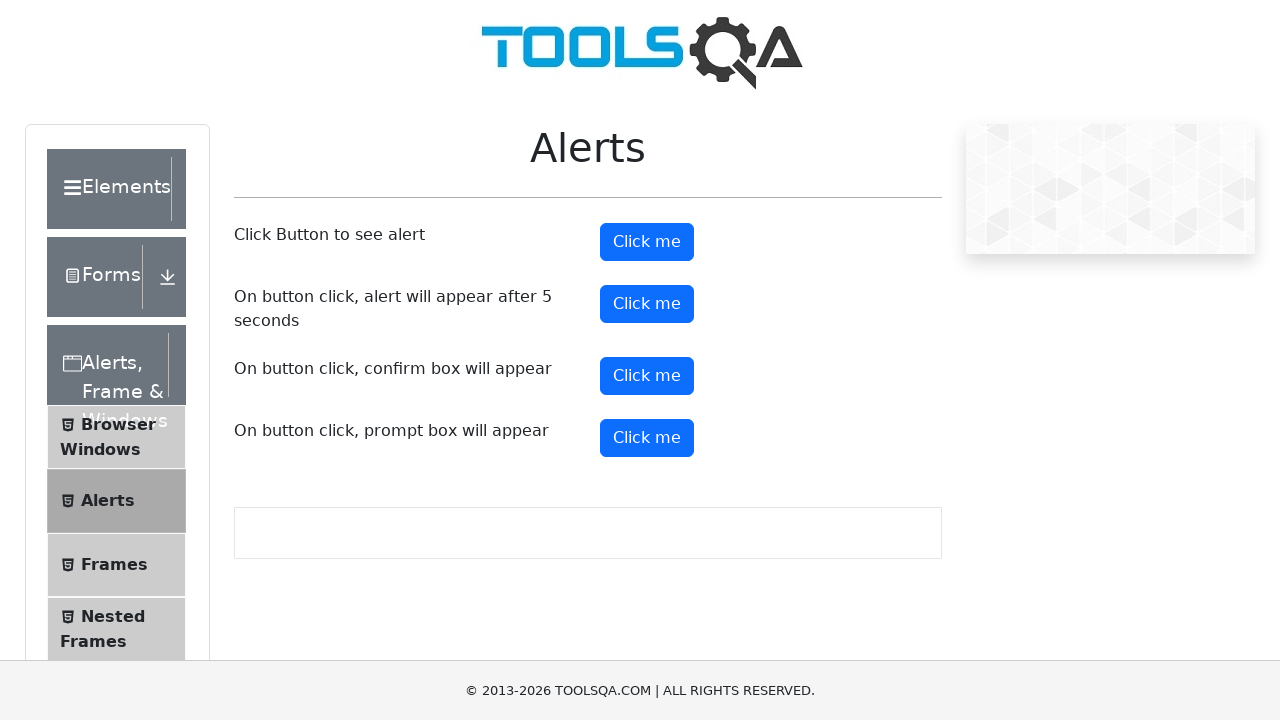

Clicked prompt button to trigger dialog at (647, 438) on button#promtButton
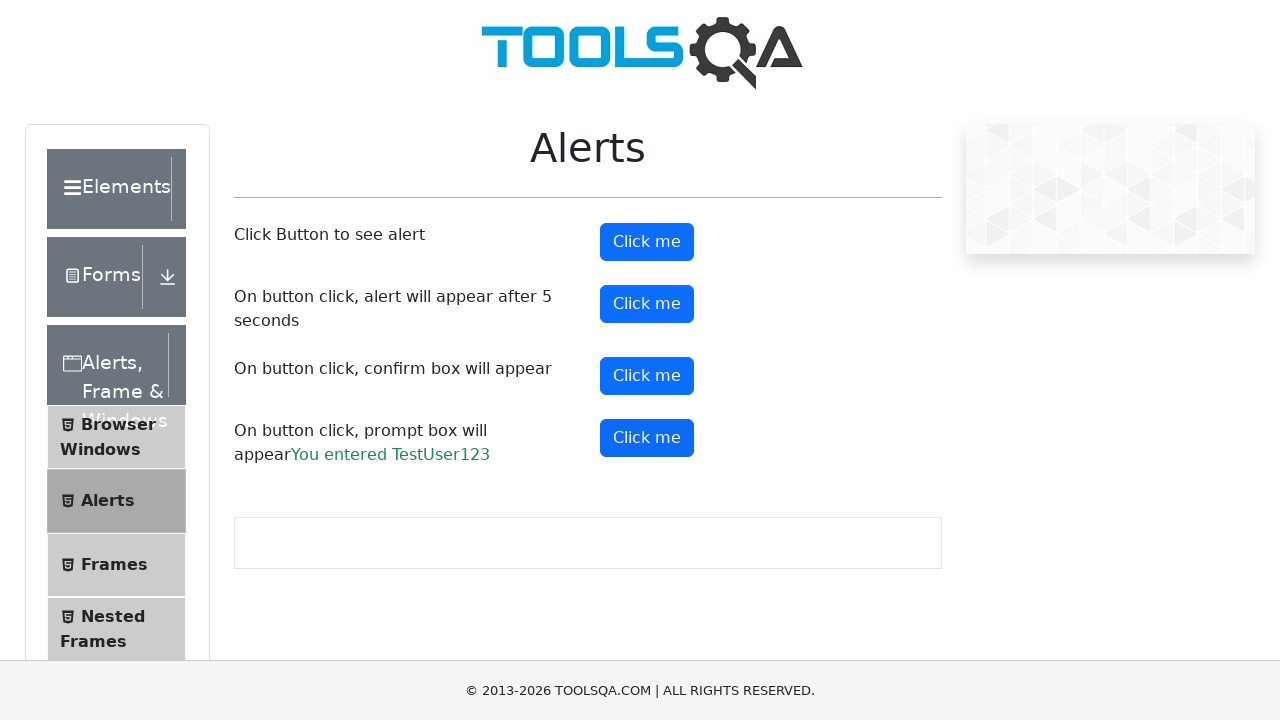

Prompt result element loaded and visible
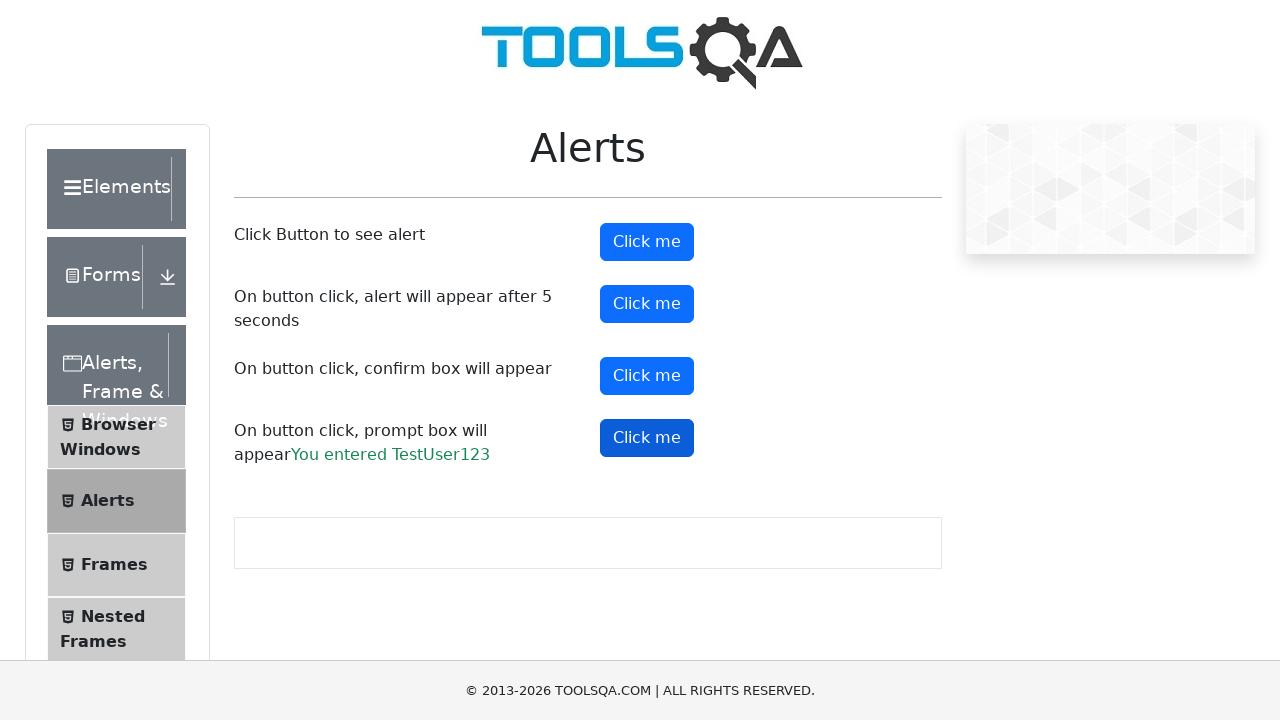

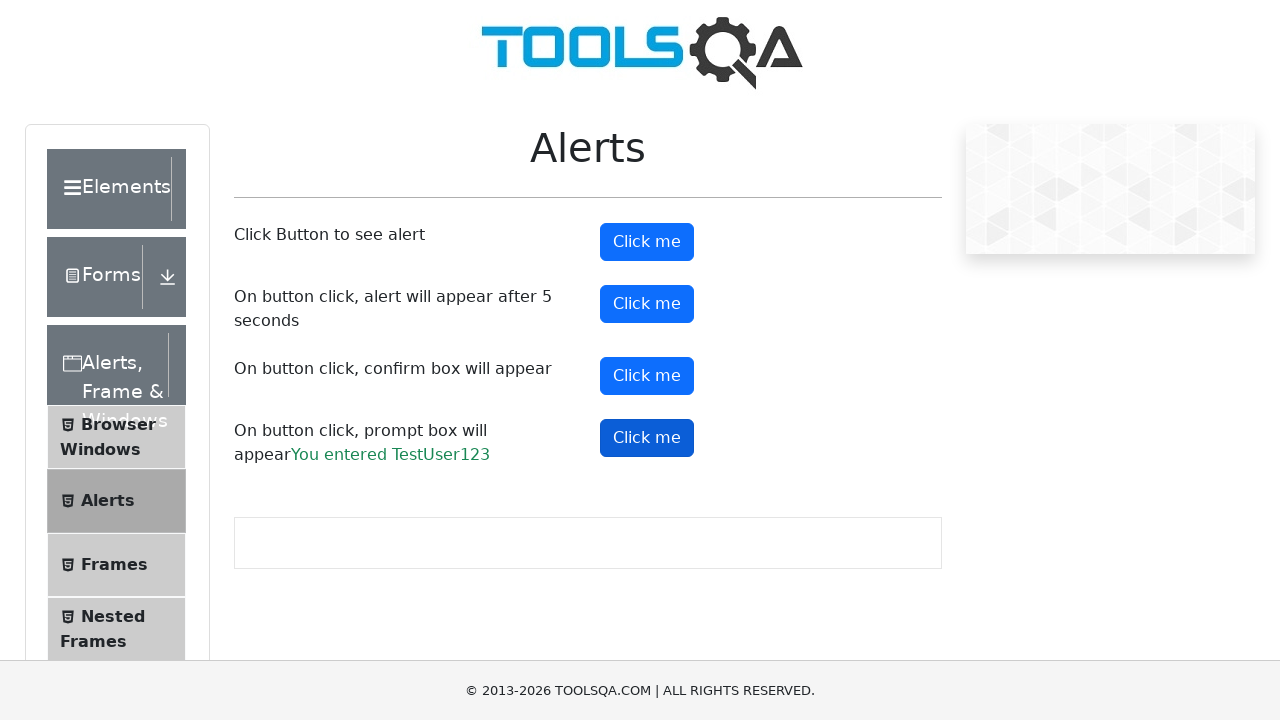